Tests trip search functionality by entering a destination in the search field and submitting

Starting URL: https://deens-master.now.sh/

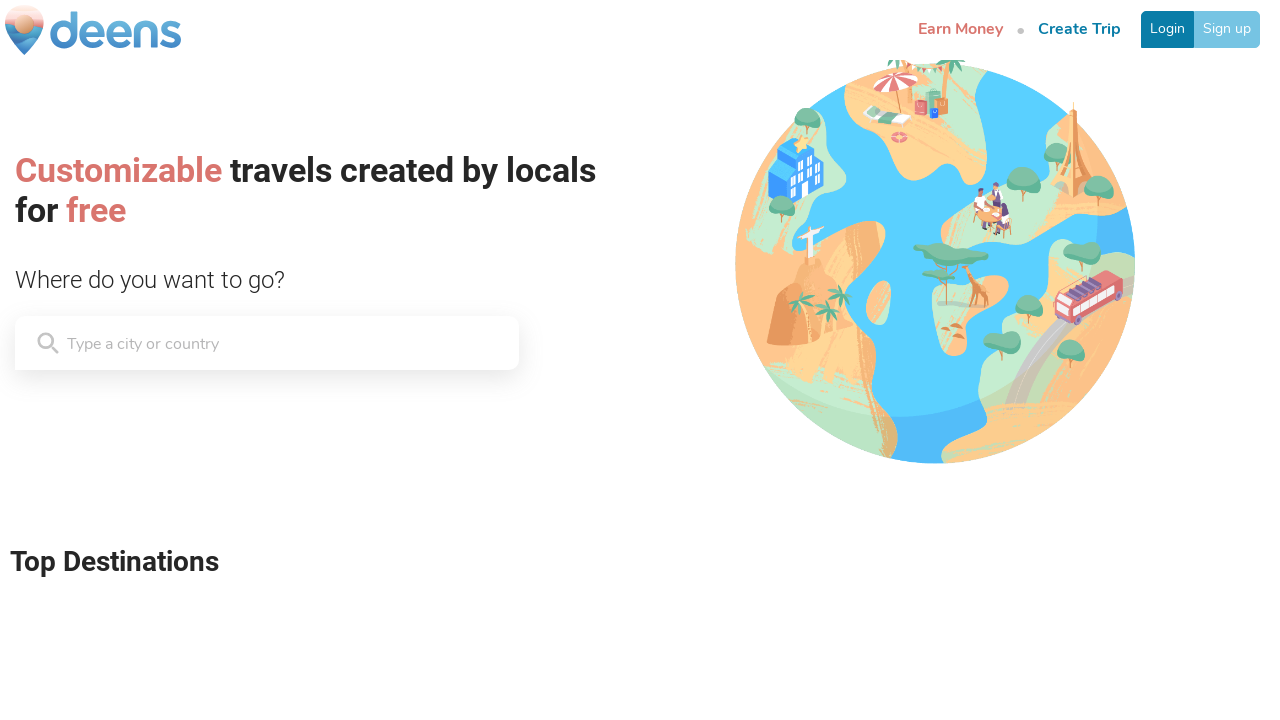

Search input field became visible
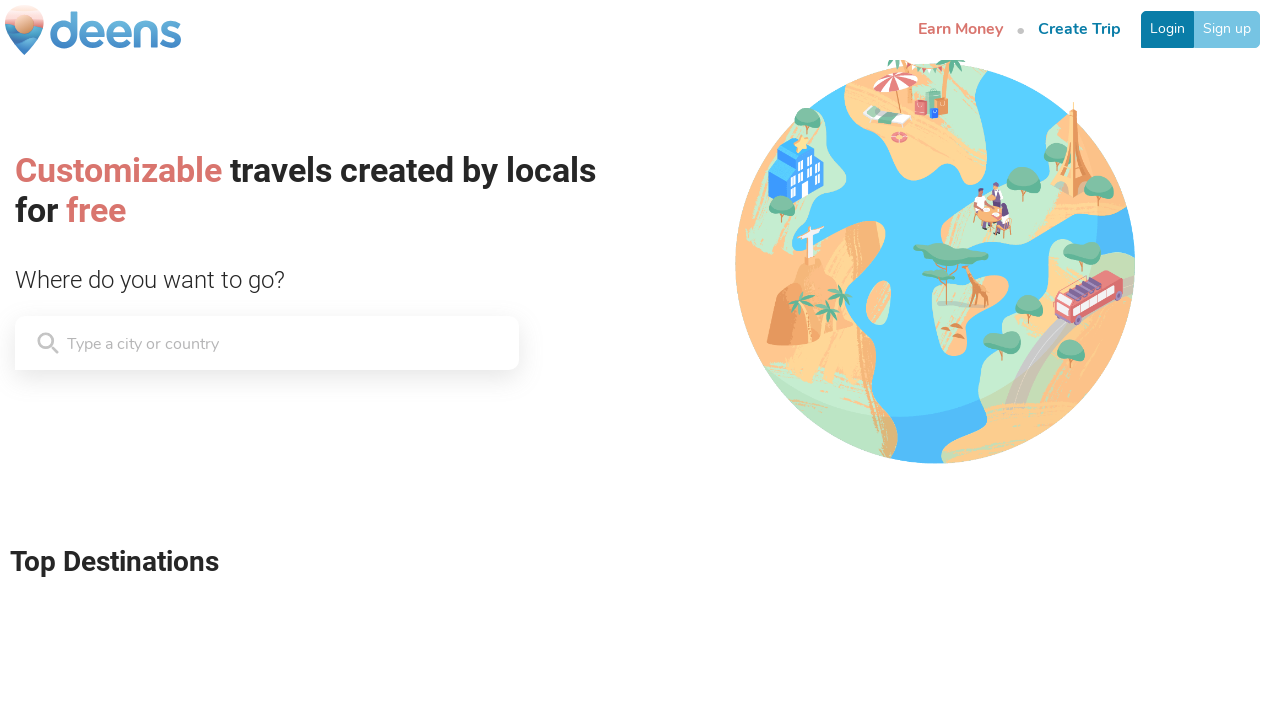

Located search input field
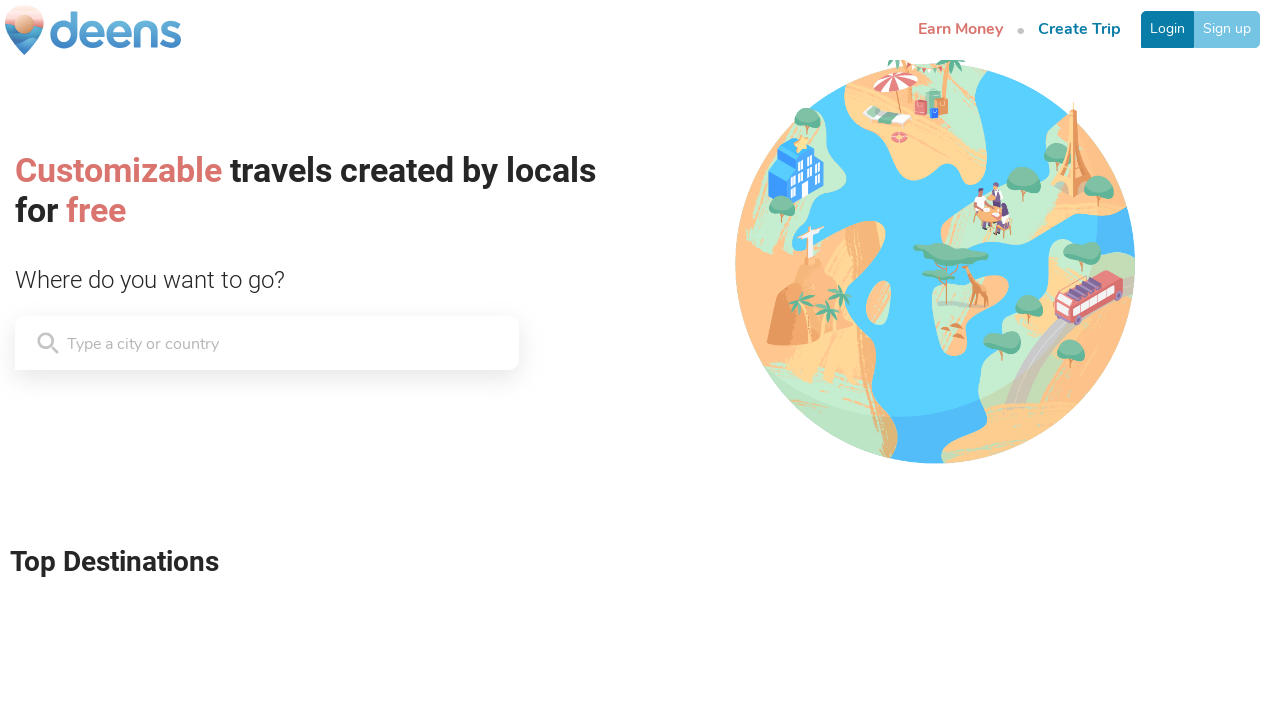

Cleared search input field on [style='overflow: hidden; padding: 2px 0px;'] input
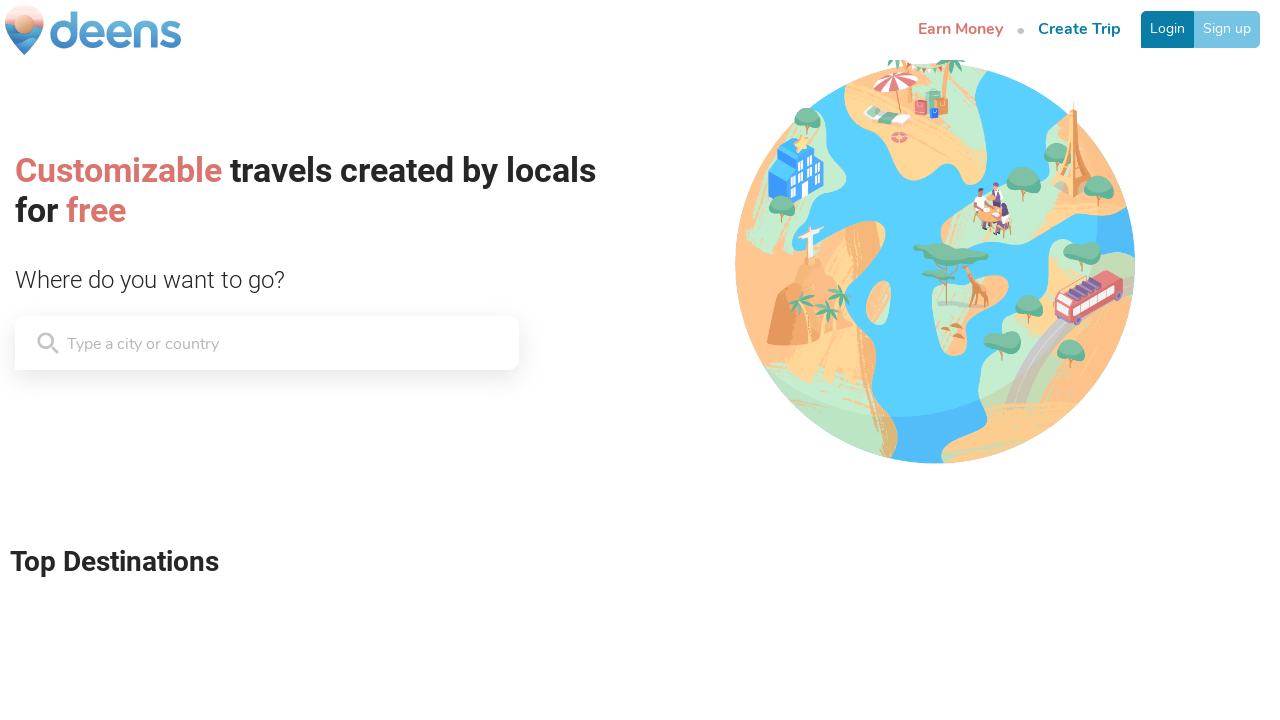

Filled search field with destination 'New York, New York' on [style='overflow: hidden; padding: 2px 0px;'] input
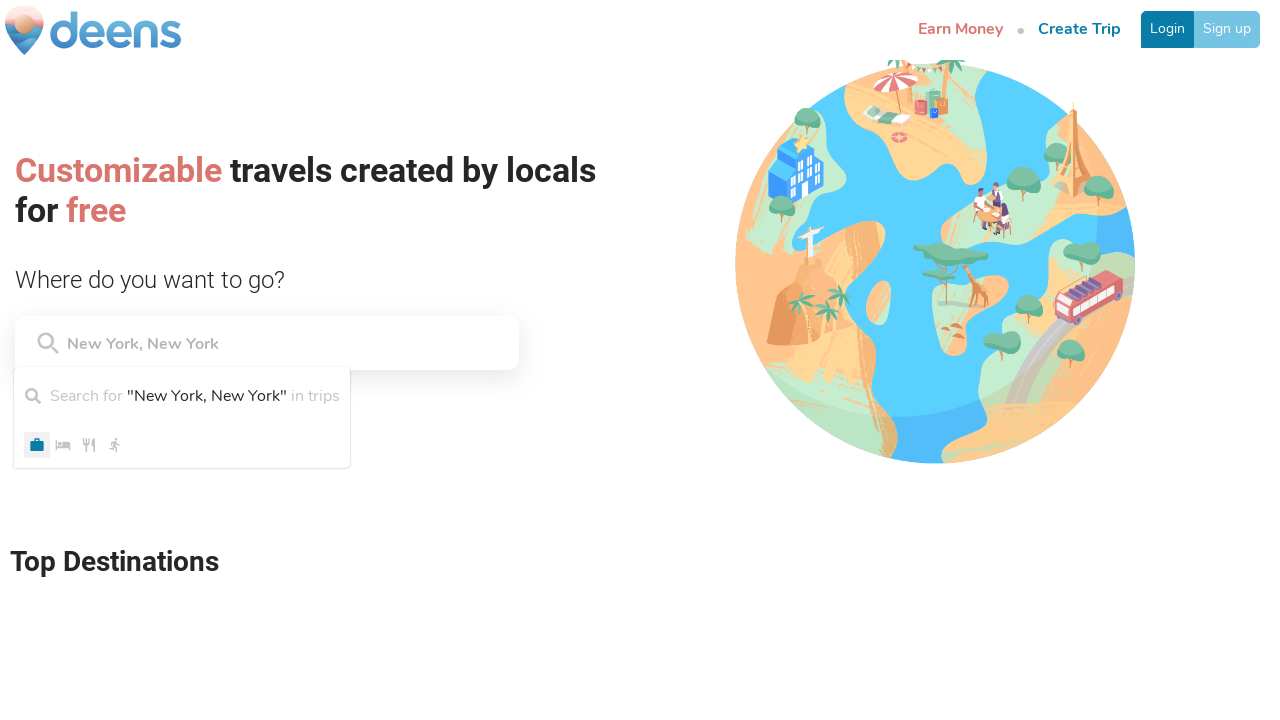

Pressed Enter to submit trip search on [style='overflow: hidden; padding: 2px 0px;'] input
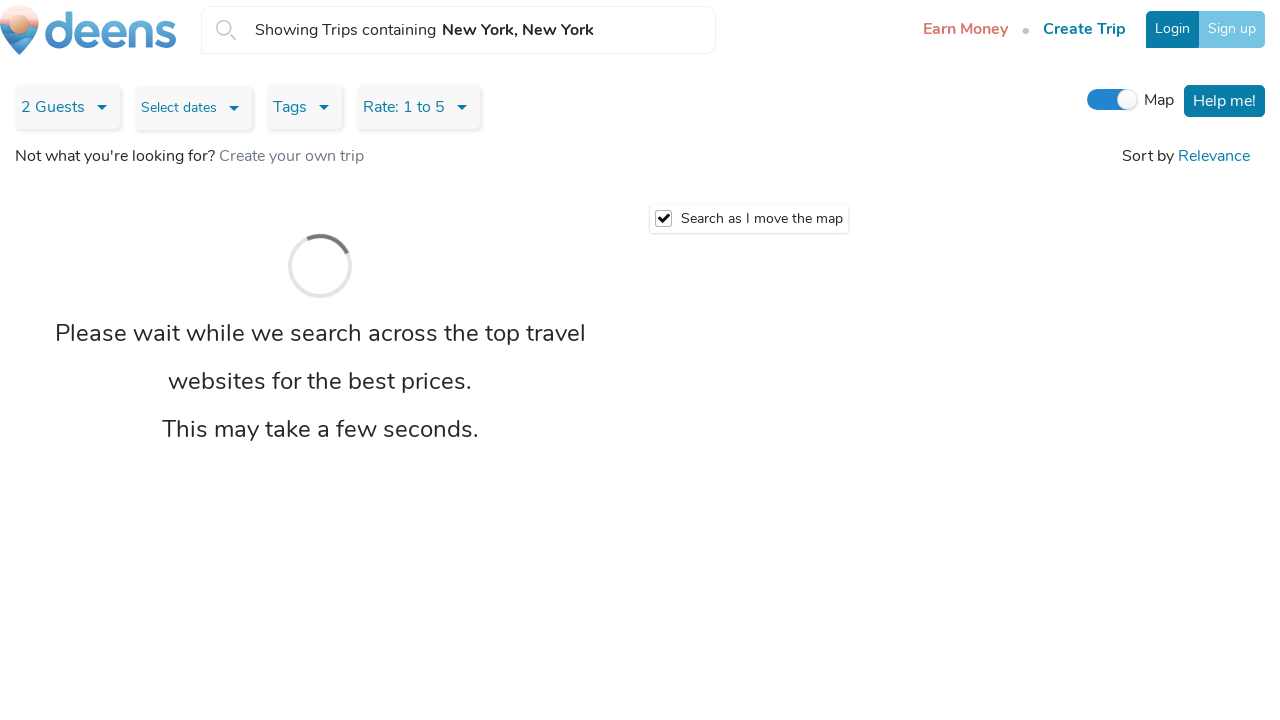

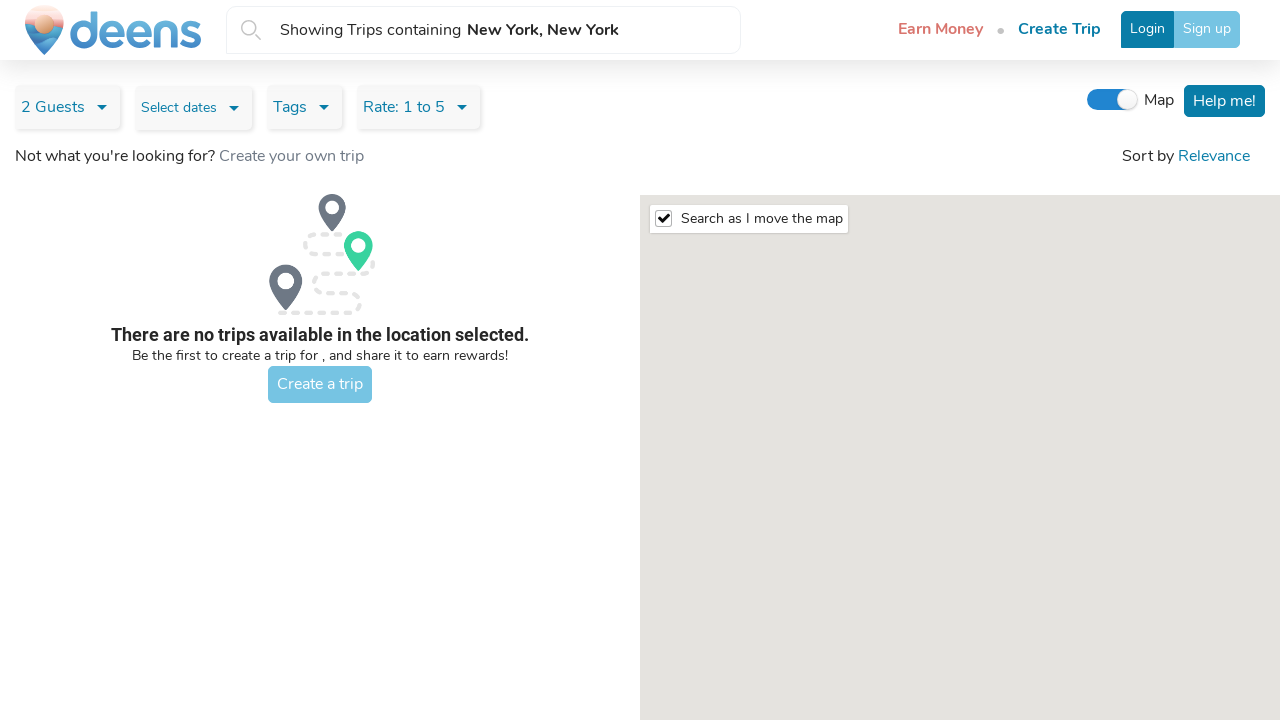